Tests dynamic controls by clicking to remove a checkbox, then enabling an input field and verifying the state changes

Starting URL: http://the-internet.herokuapp.com/dynamic_controls

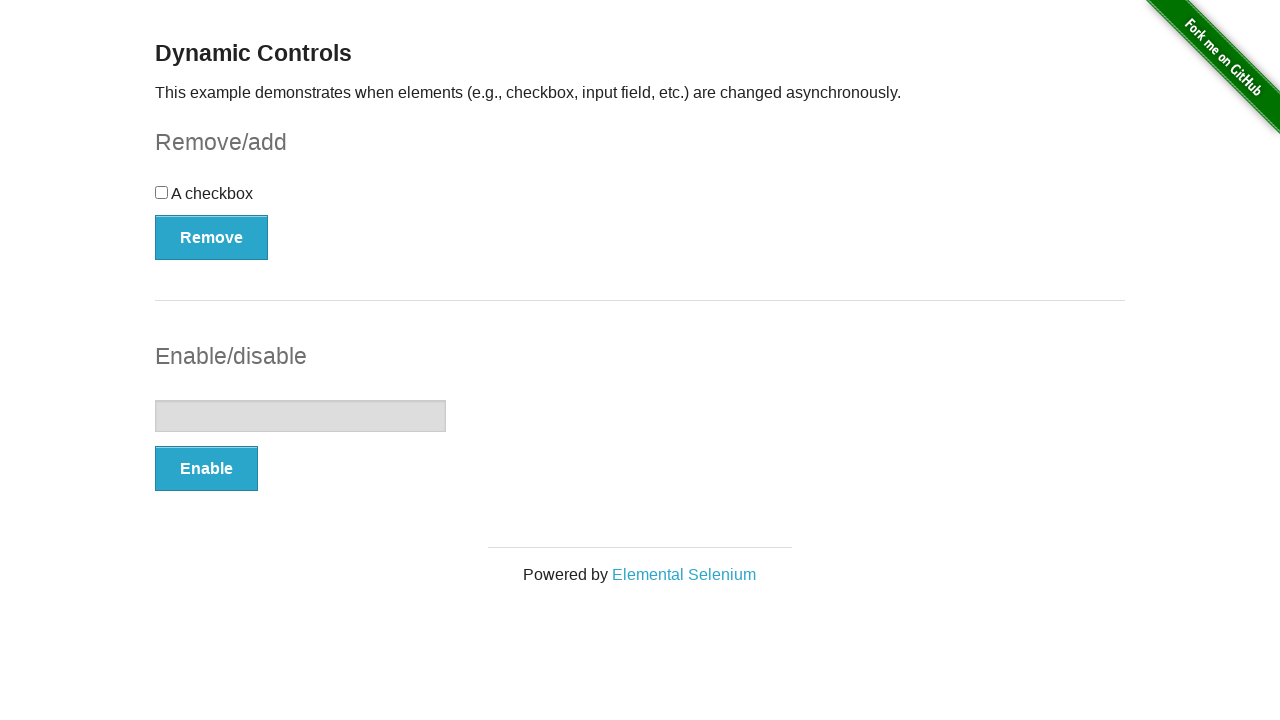

Clicked Remove button to swap checkbox at (212, 237) on [onclick='swapCheckbox()']
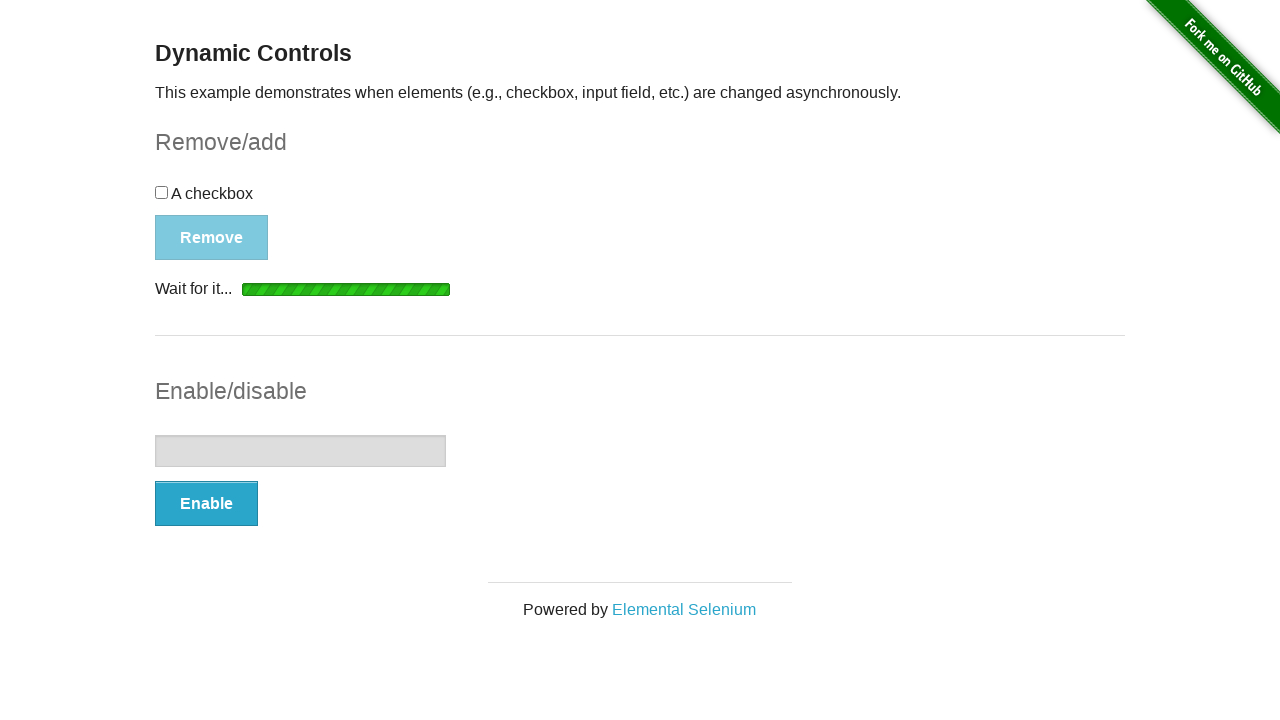

Waited for message to appear
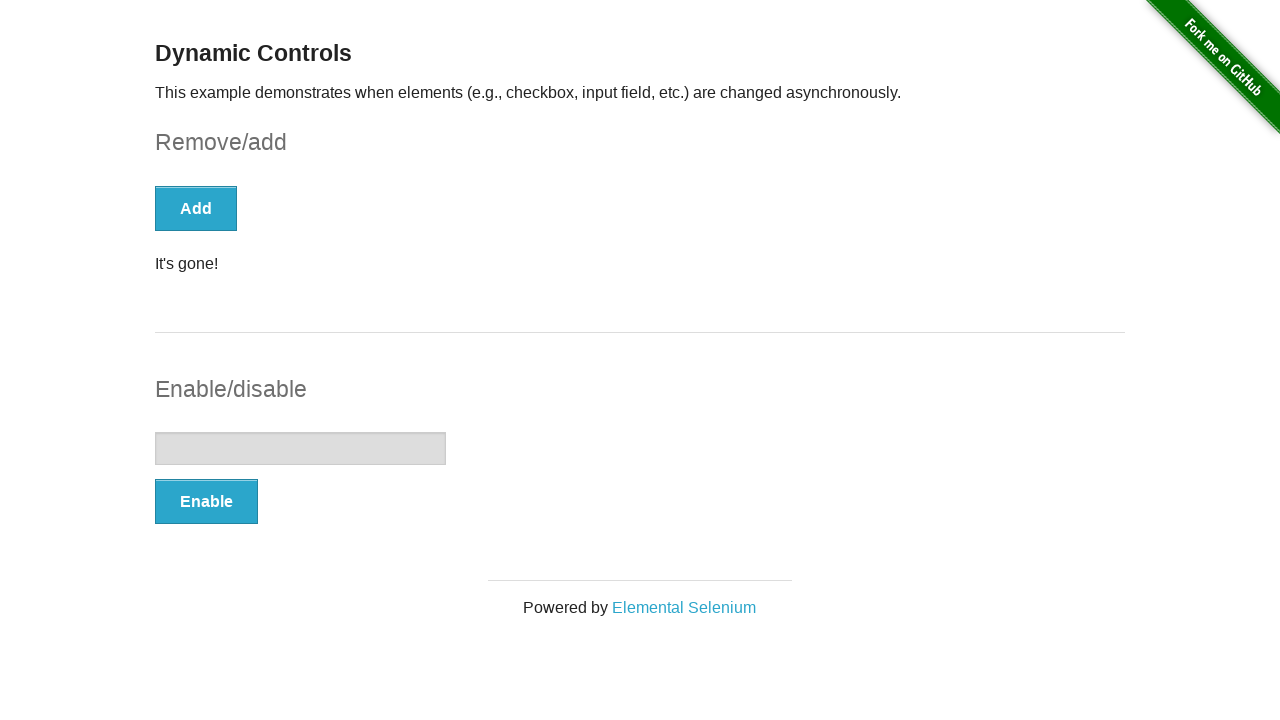

Waited for Remove button to disappear
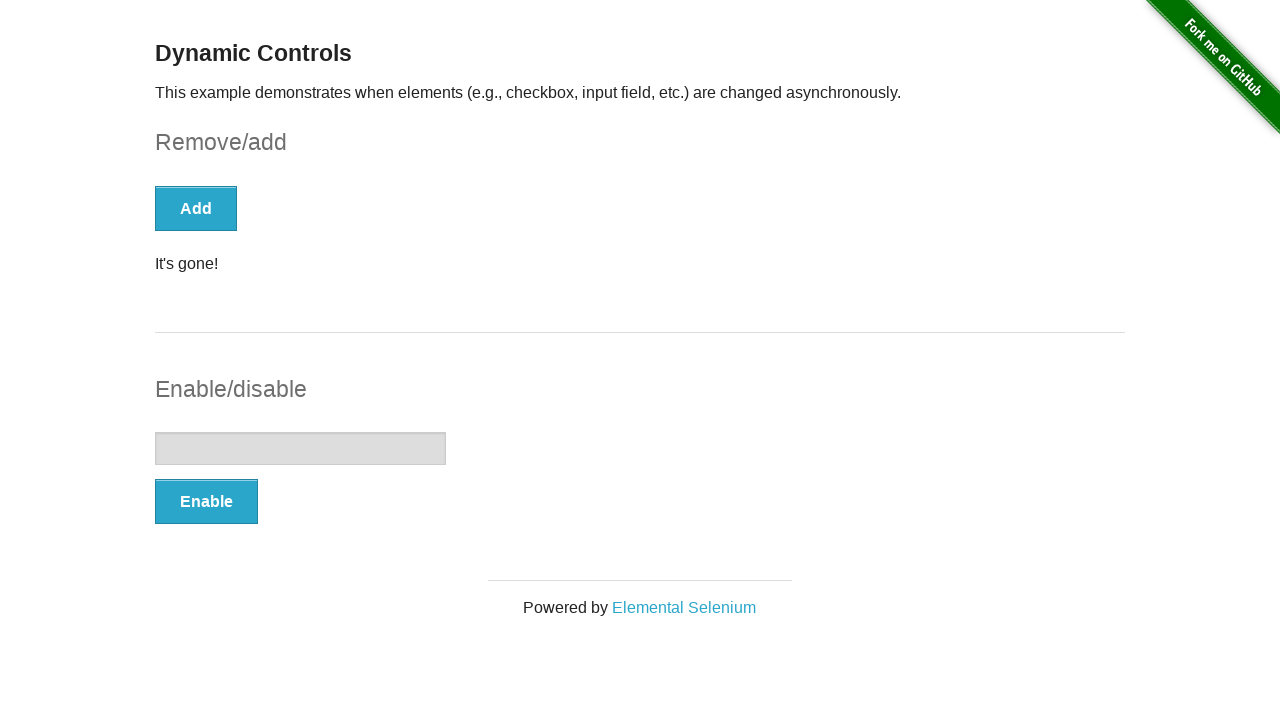

Clicked Enable button to enable input field at (206, 501) on [onclick='swapInput()']
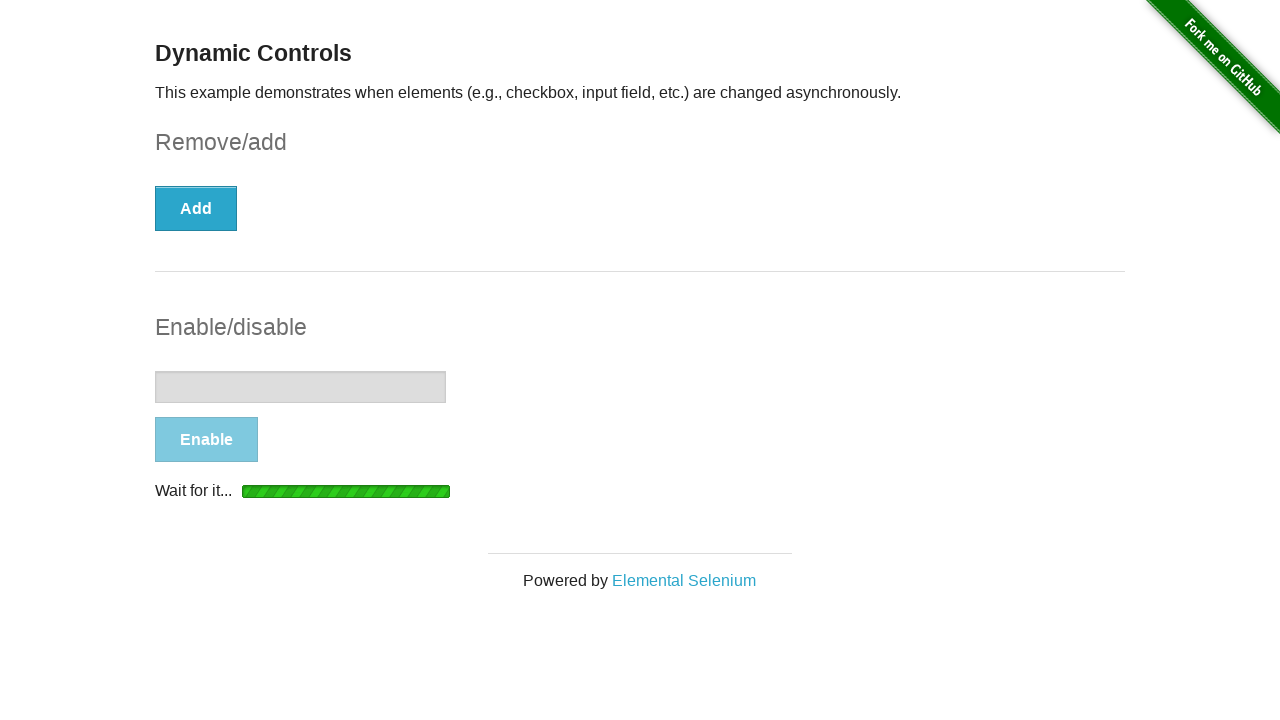

Waited for 'It's enabled!' message to appear
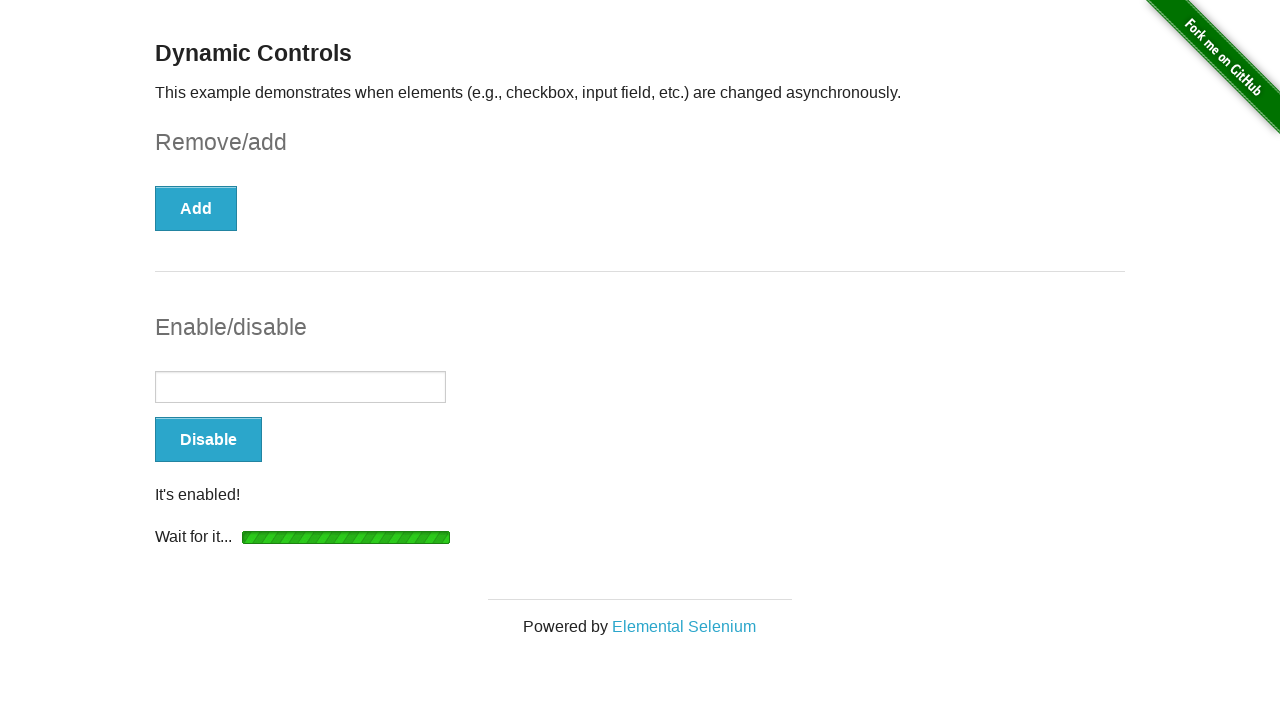

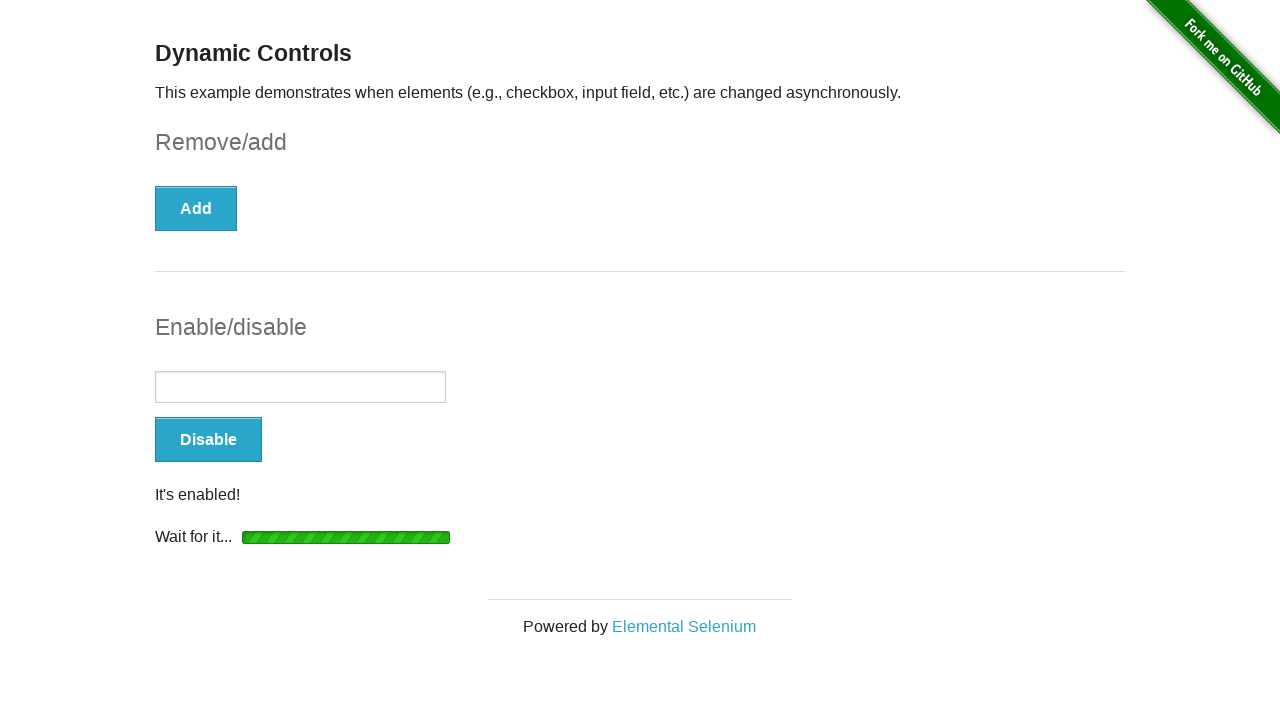